Tests X player winning by horizontal line across the top row

Starting URL: https://localline.github.io/QA-Automation-Specialist-Challenge/

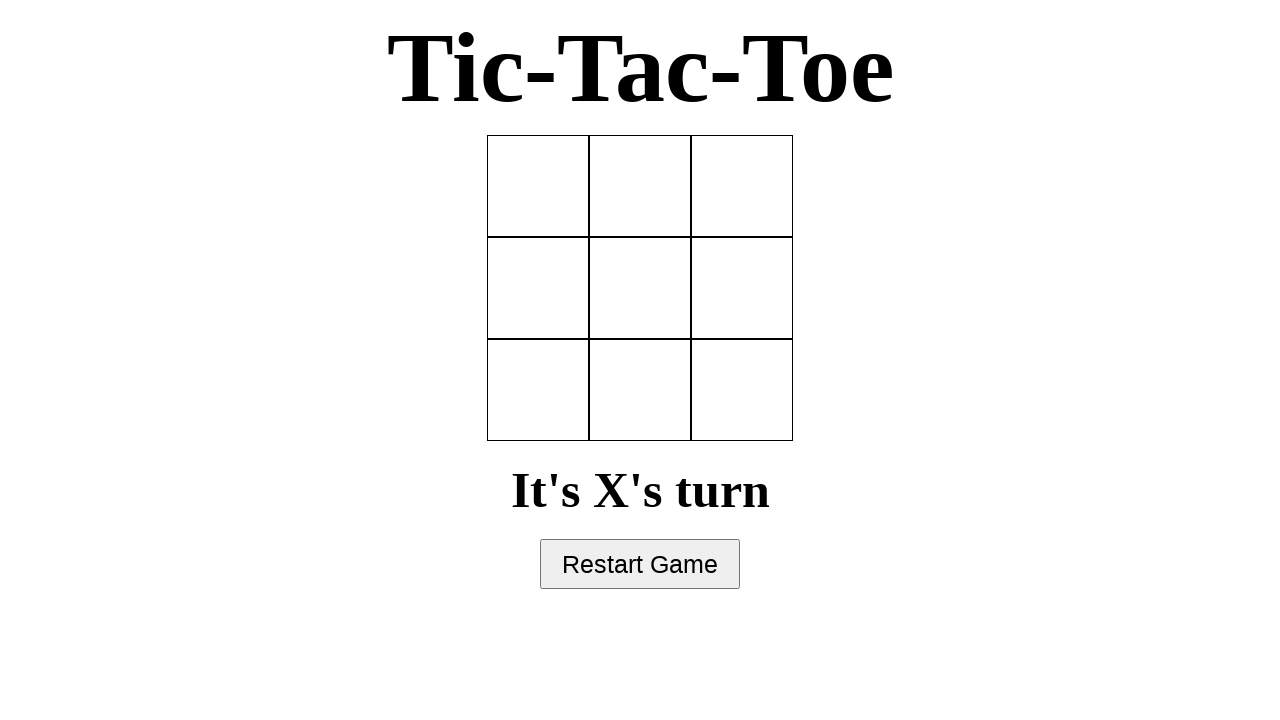

X player clicked top-left cell at (538, 186) on [data-row='0'][data-col='0'], tr:nth-child(1) td:nth-child(1), .cell:nth-child(1
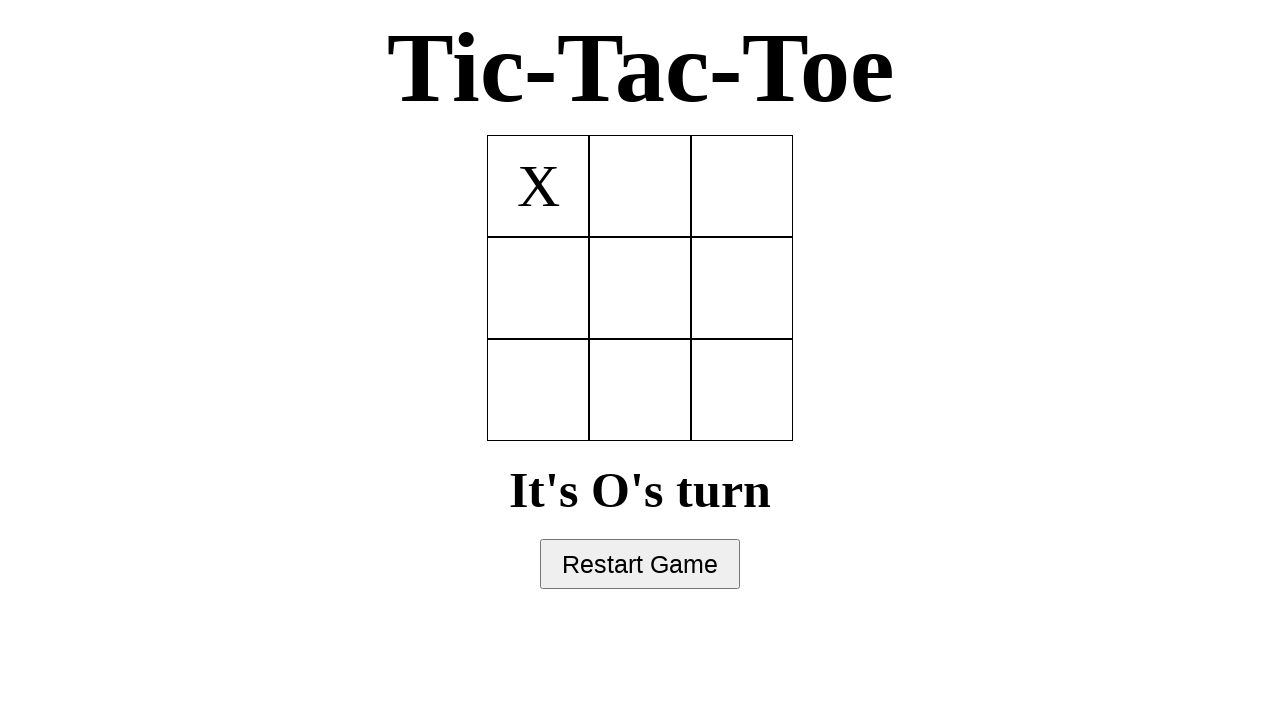

O player clicked middle-left cell at (538, 288) on [data-row='1'][data-col='0'], tr:nth-child(2) td:nth-child(1), .cell:nth-child(4
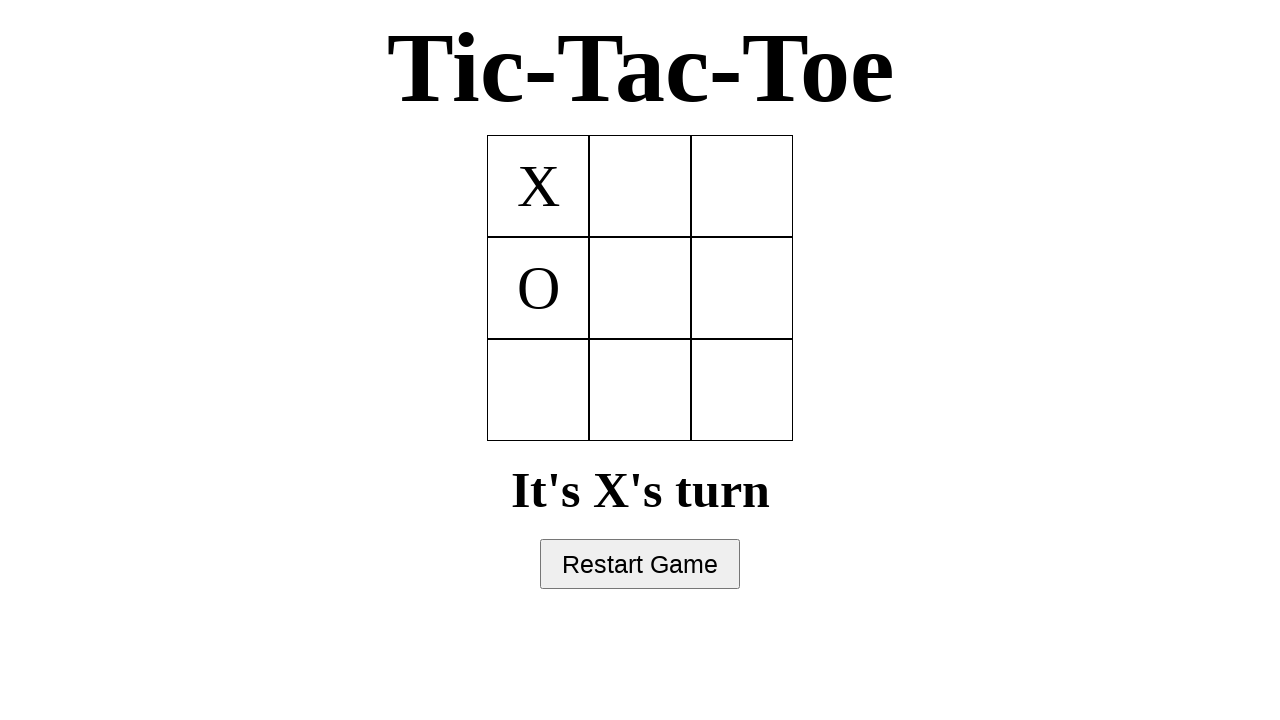

X player clicked top-middle cell at (640, 186) on [data-row='0'][data-col='1'], tr:nth-child(1) td:nth-child(2), .cell:nth-child(2
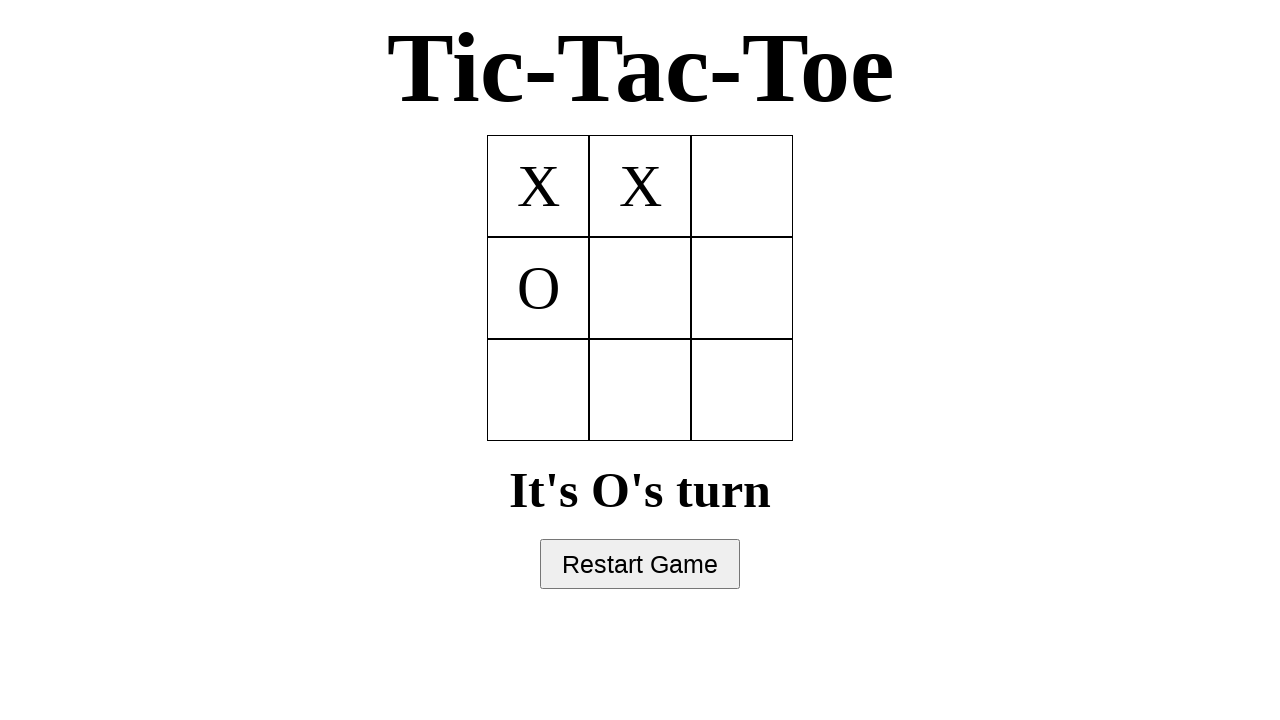

O player clicked middle-middle cell at (640, 288) on [data-row='1'][data-col='1'], tr:nth-child(2) td:nth-child(2), .cell:nth-child(5
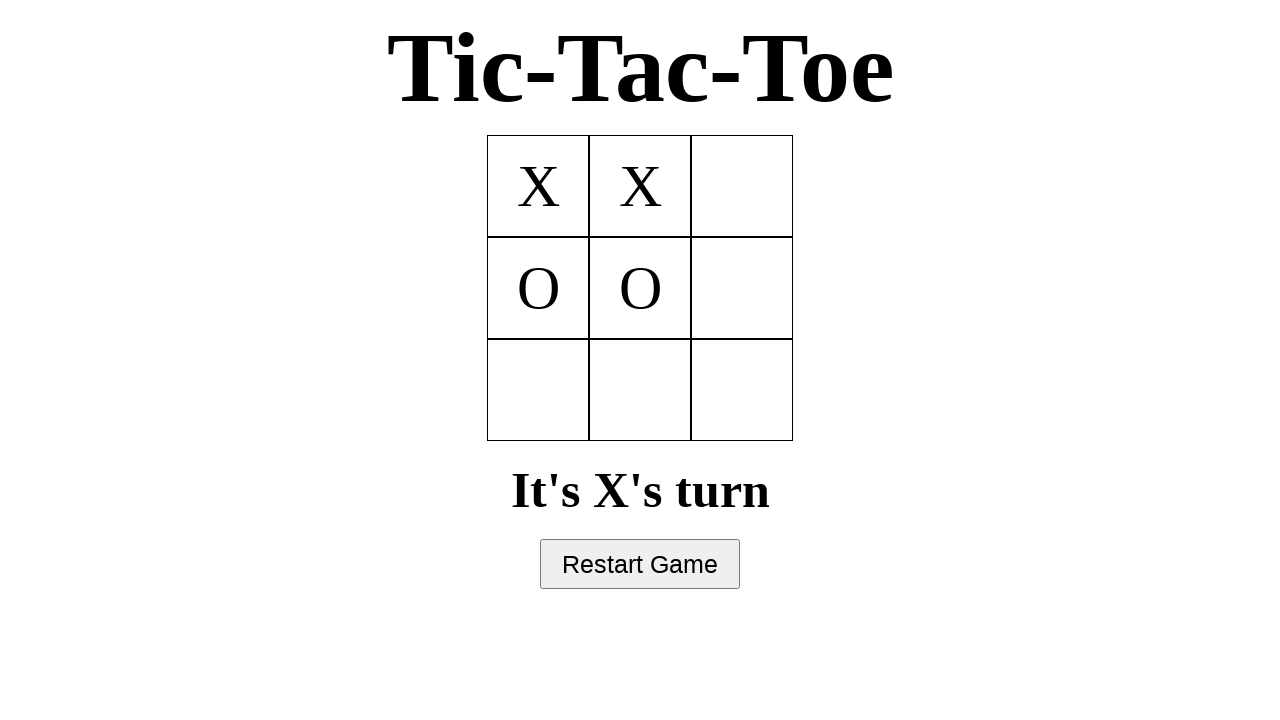

X player clicked top-right cell - X wins with horizontal line across top row at (742, 186) on [data-row='0'][data-col='2'], tr:nth-child(1) td:nth-child(3), .cell:nth-child(3
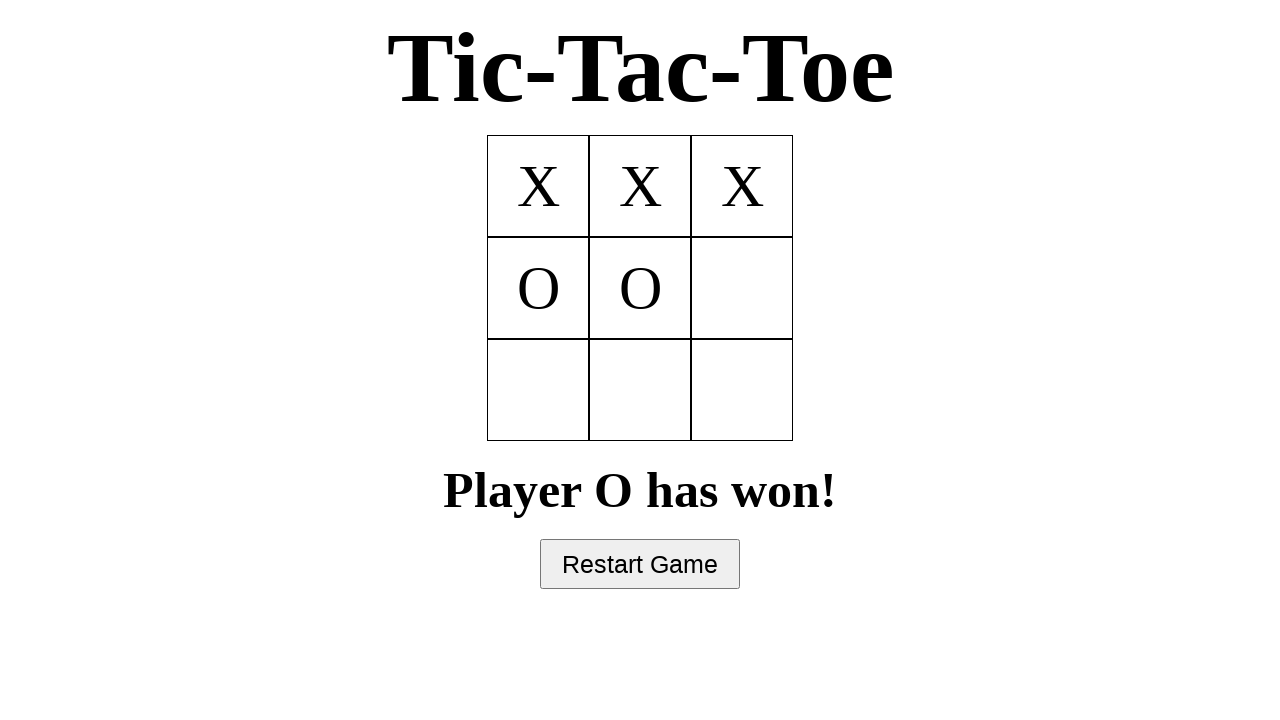

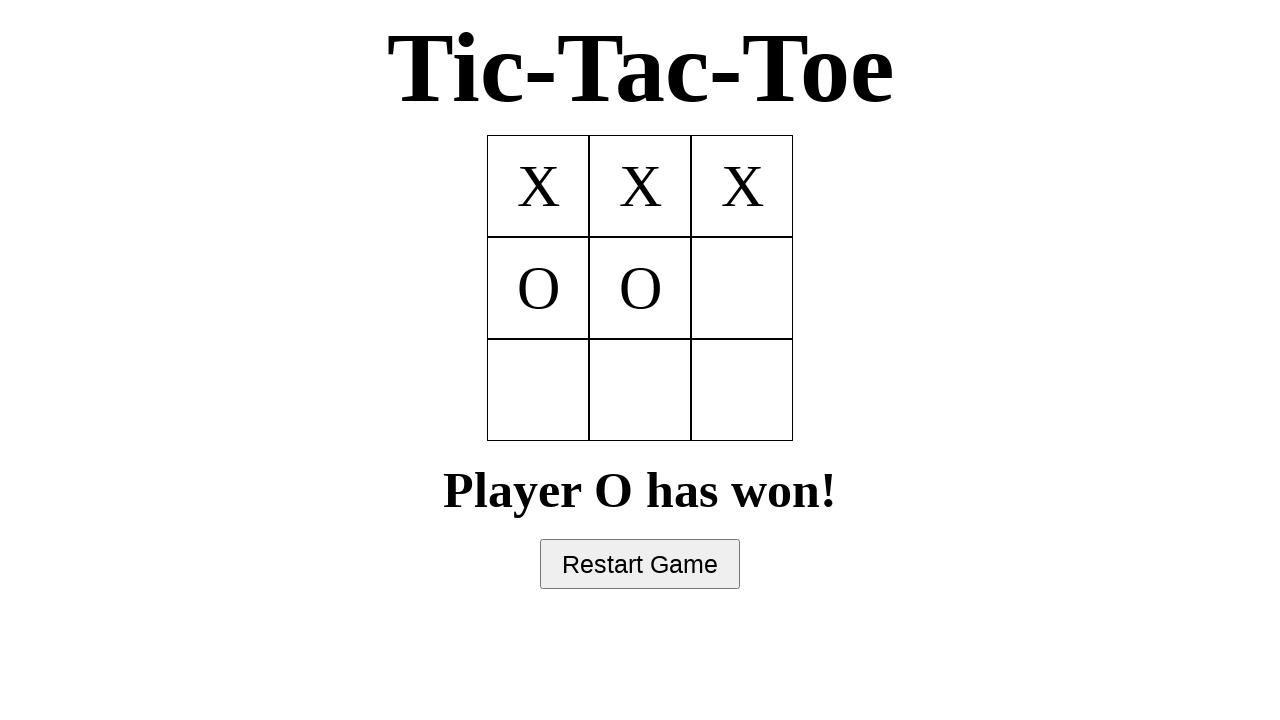